Tests hover functionality by hovering over a user avatar, verifying the username text becomes visible, and clicking the "View profile" link

Starting URL: https://the-internet.herokuapp.com/hovers

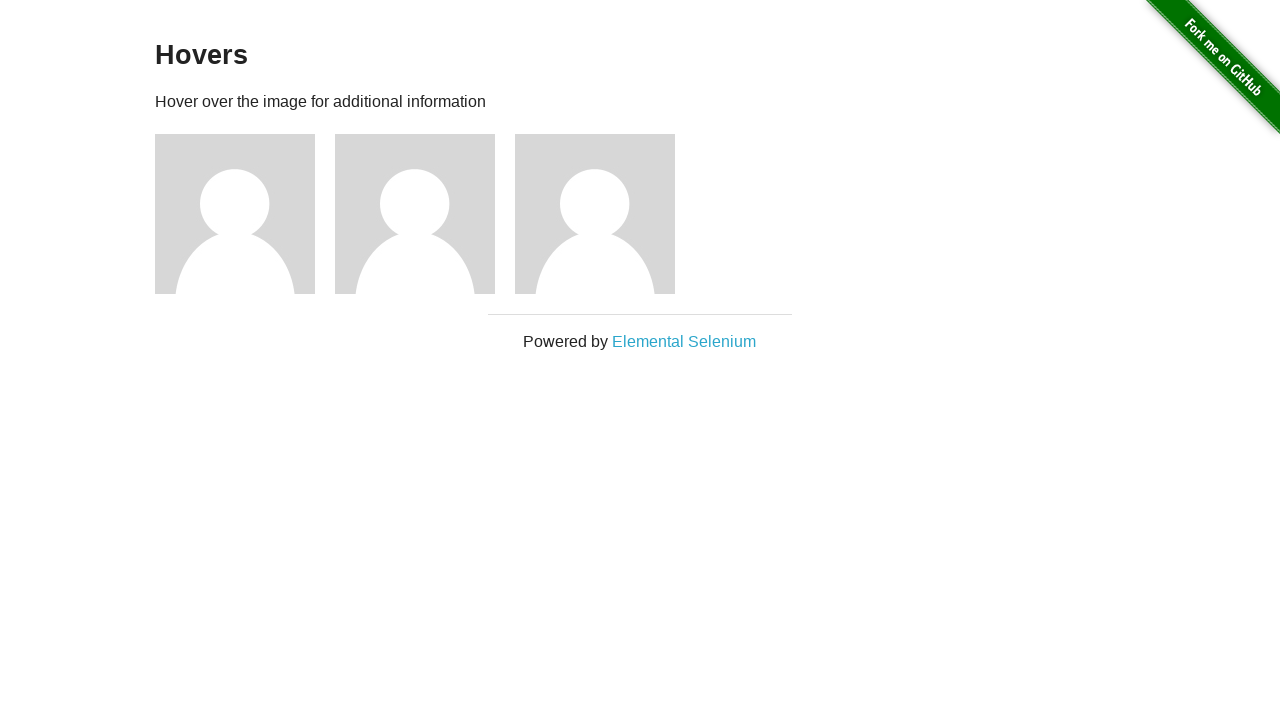

Hovered over the first user avatar at (235, 214) on [alt="User Avatar"]
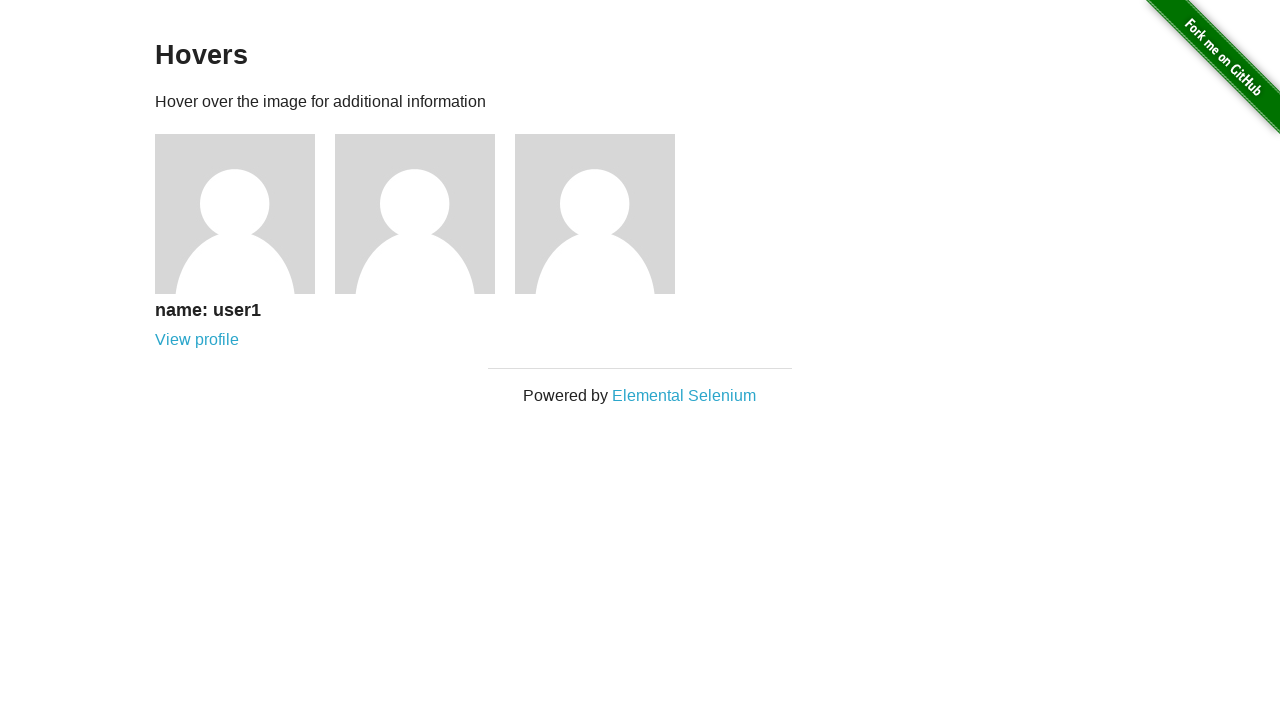

Verified that 'name: user1' text is visible
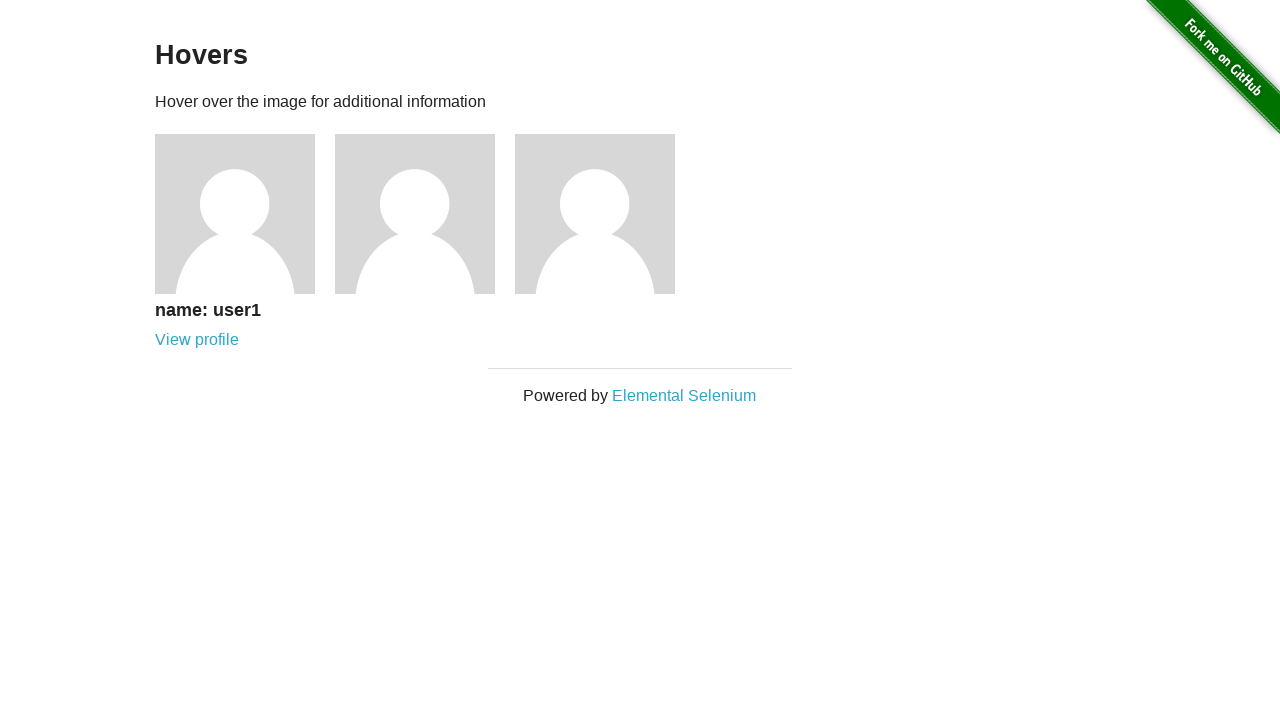

Clicked the 'View profile' link at (197, 340) on text=View profile >> nth=0
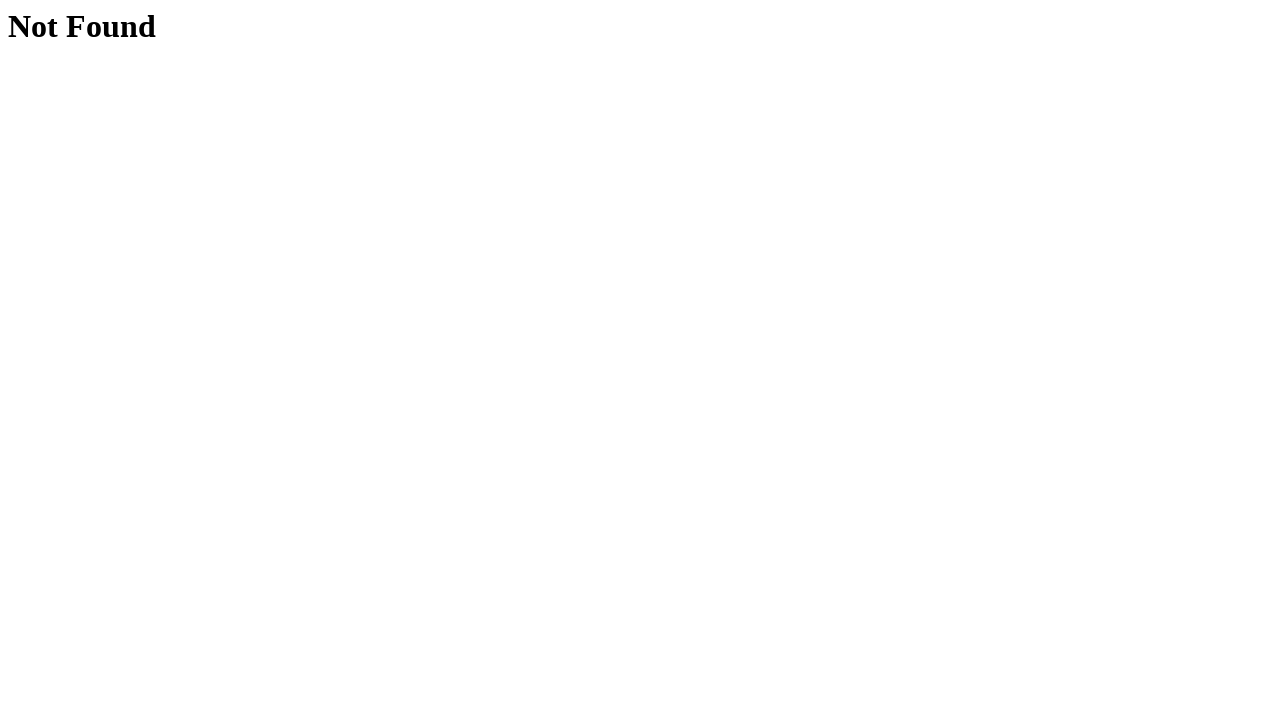

Waited for page to load after clicking View profile
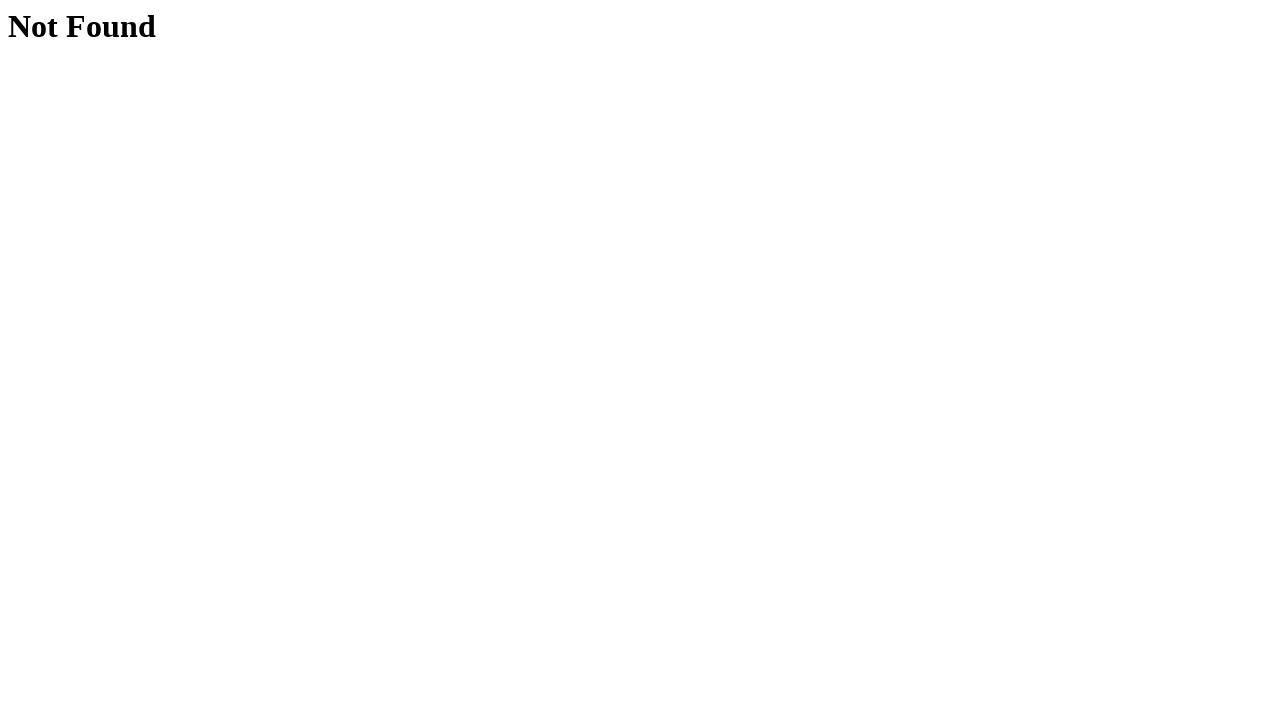

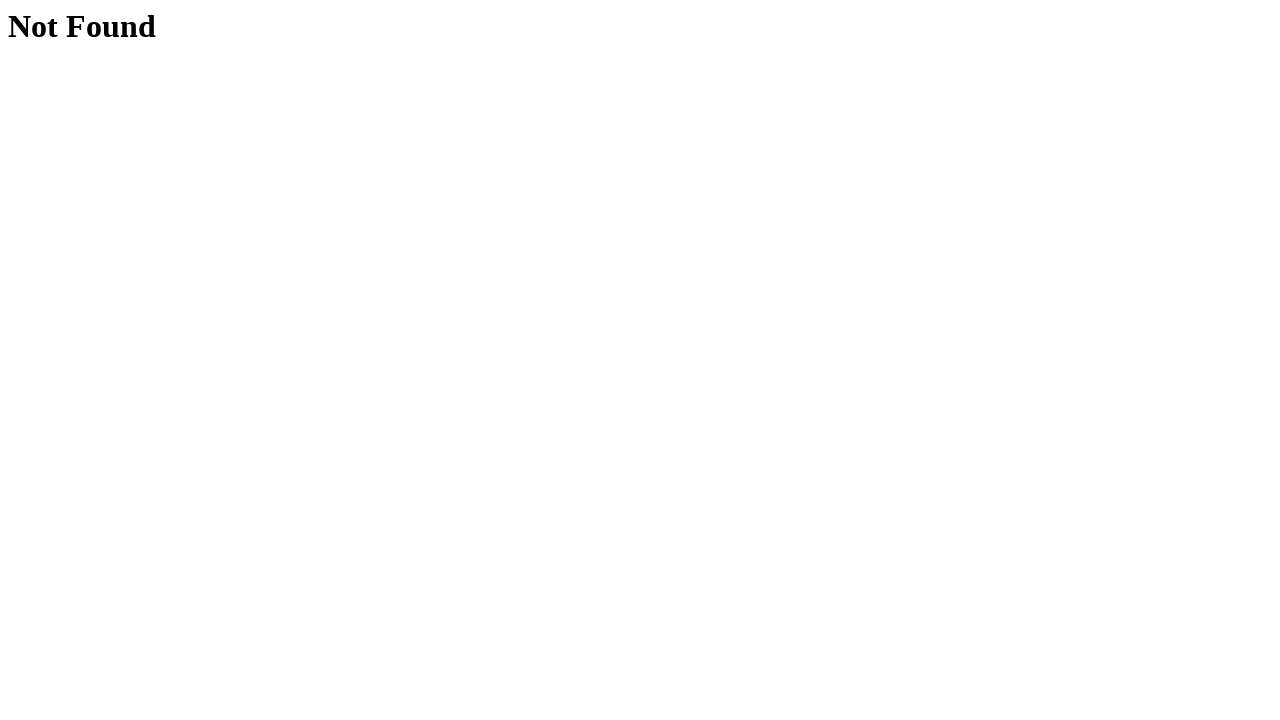